Tests web table functionality by finding a row with a specific email address, clicking an edit link in that row, and filling in a form field in the opened modal/popup

Starting URL: https://www.tutorialspoint.com/selenium/practice/webtables.php

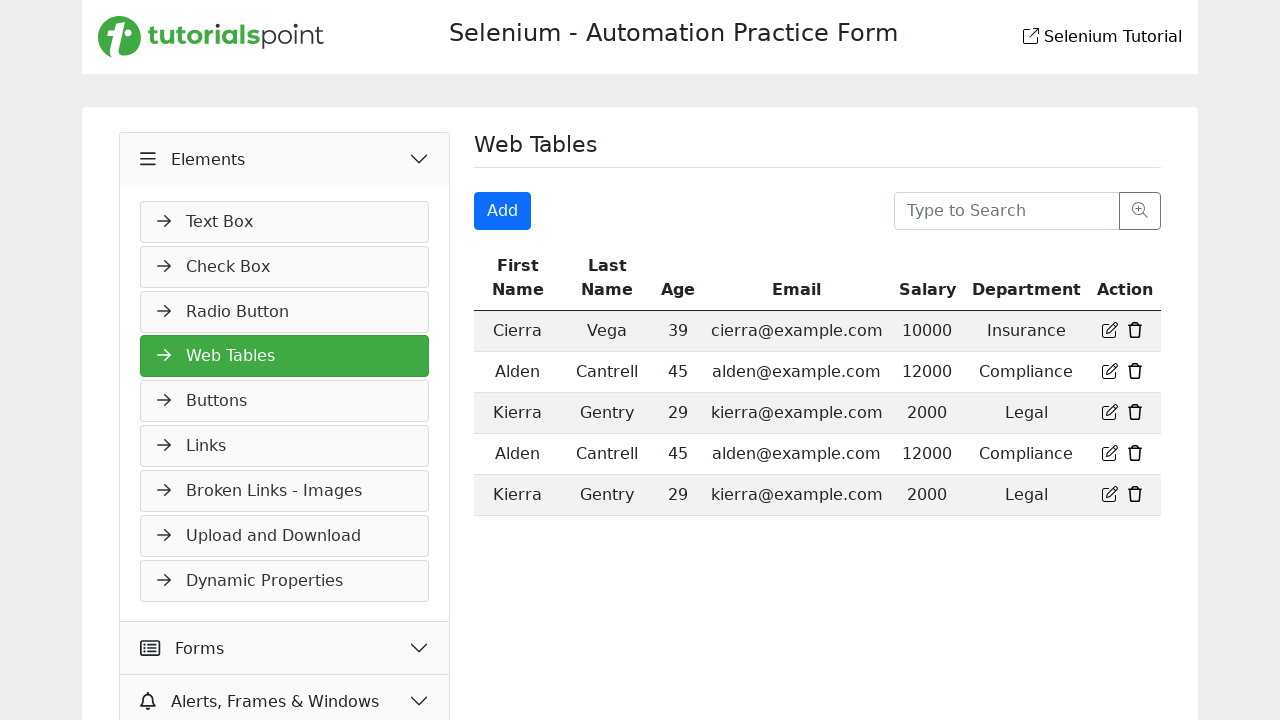

Located all rows in the web table
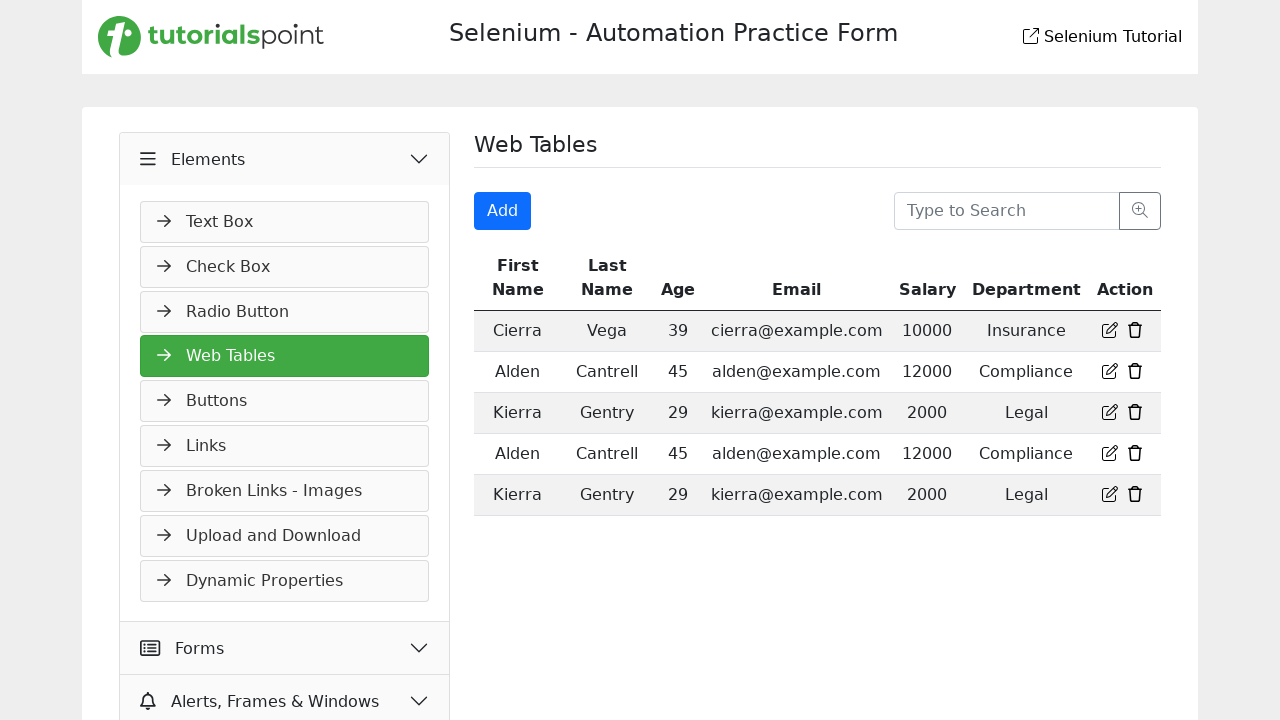

Located email cell in row 1
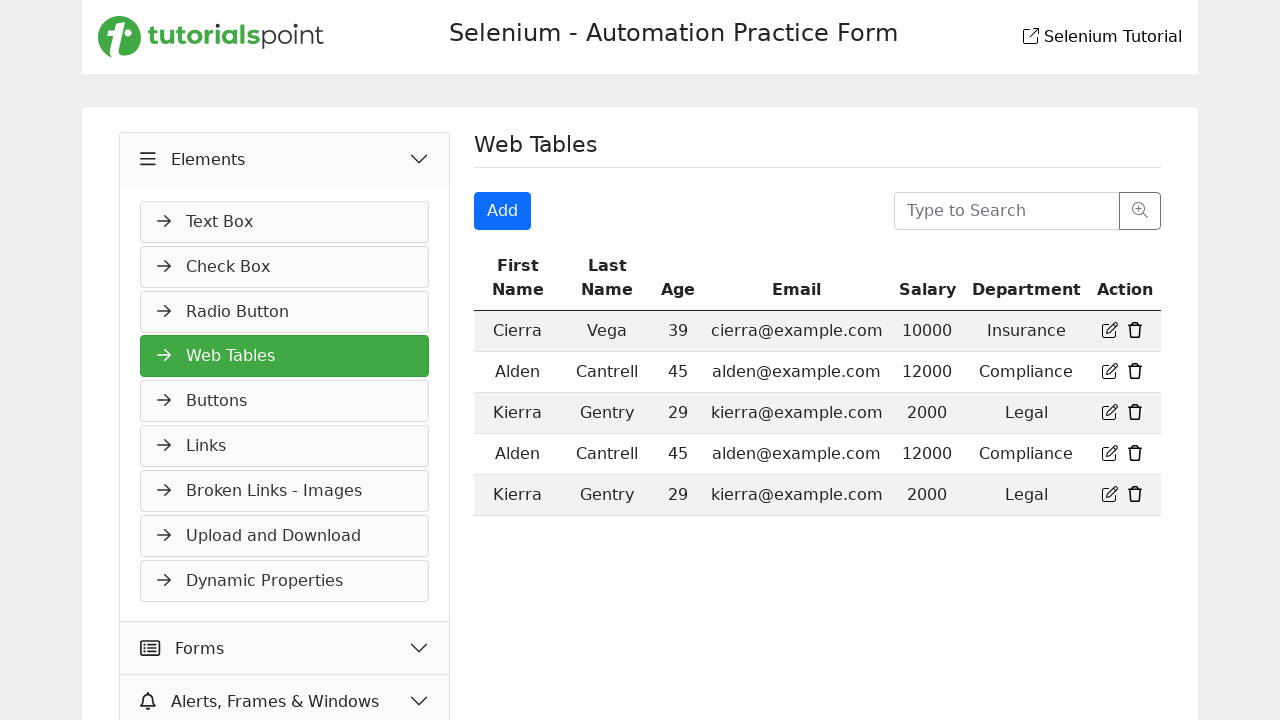

Retrieved email text from row 1: cierra@example.com
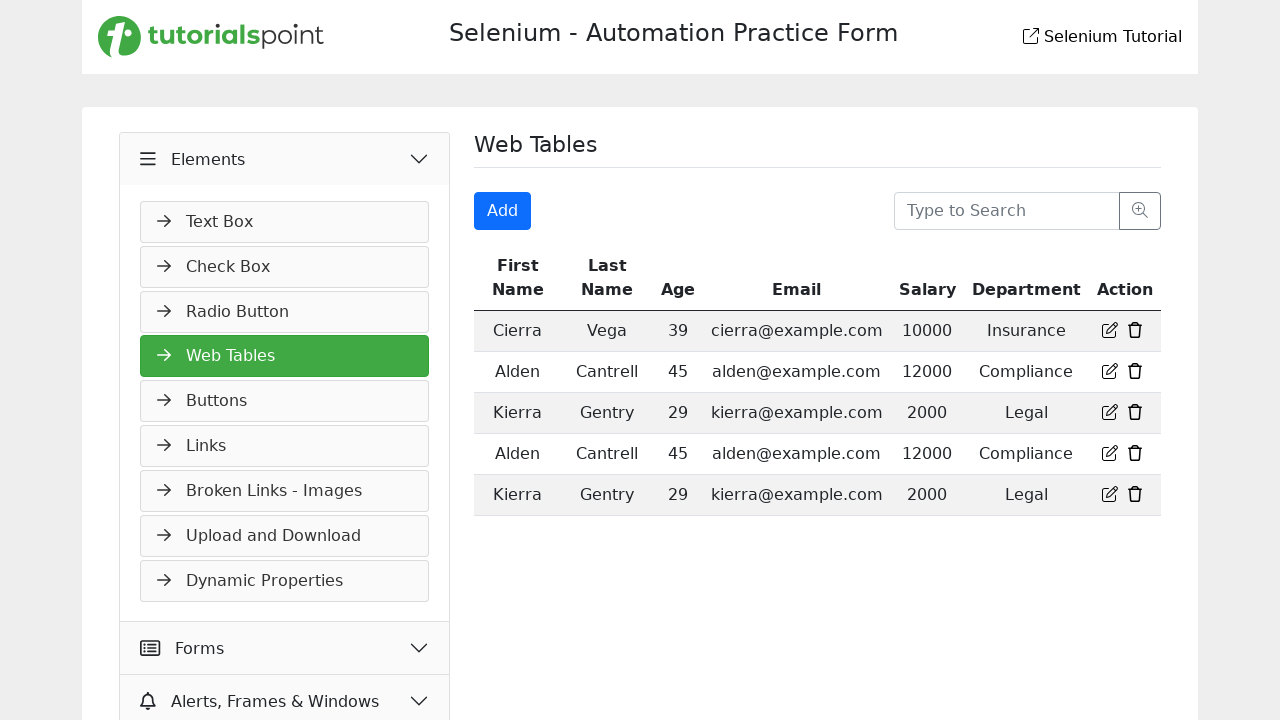

Located email cell in row 2
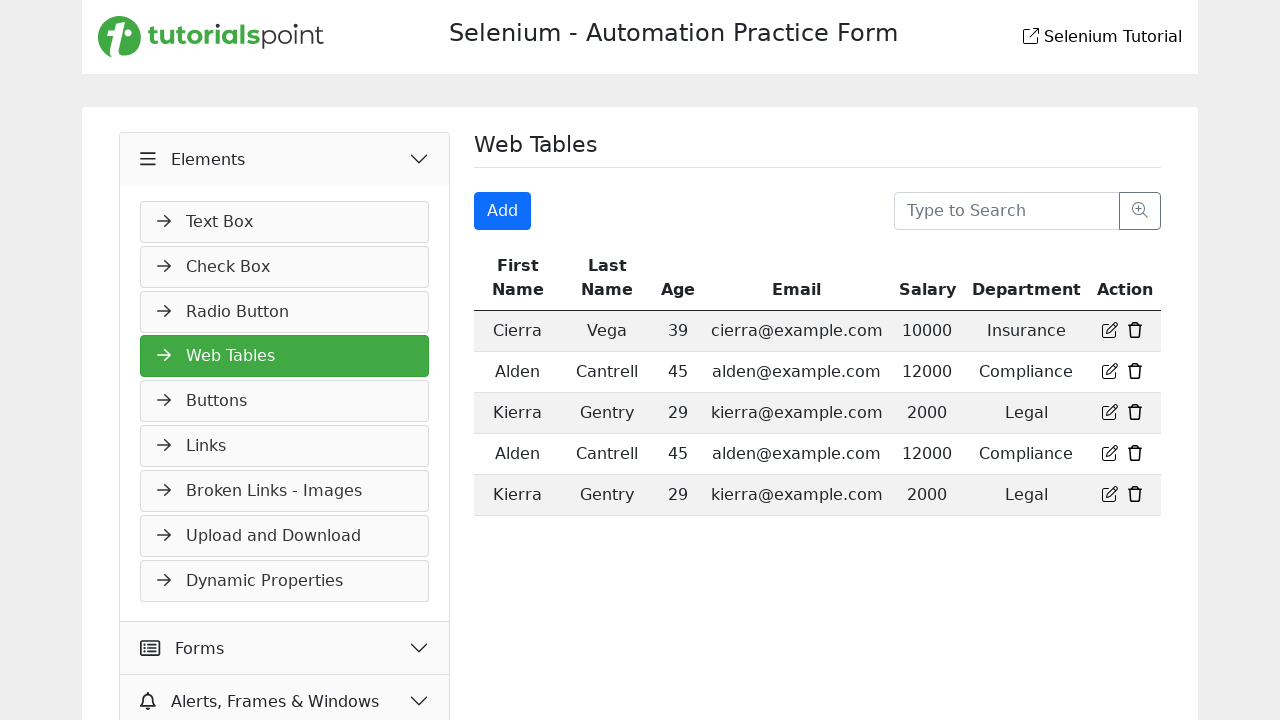

Retrieved email text from row 2: alden@example.com
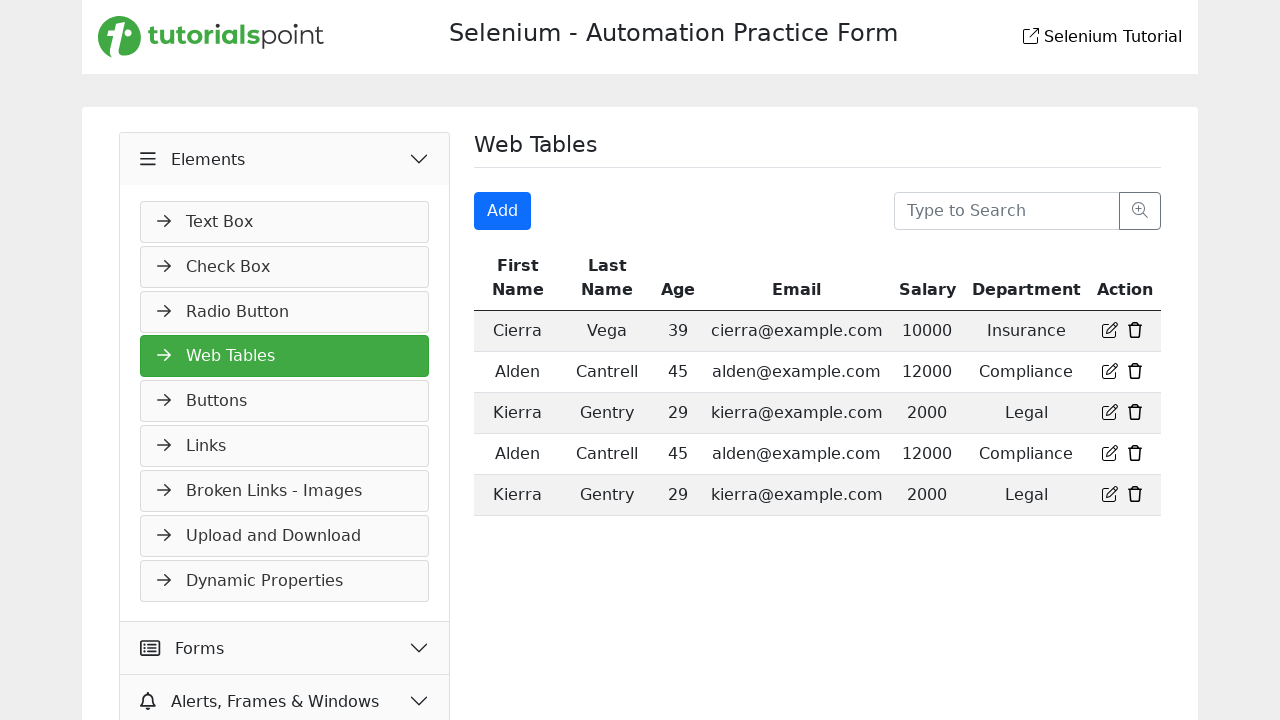

Located email cell in row 3
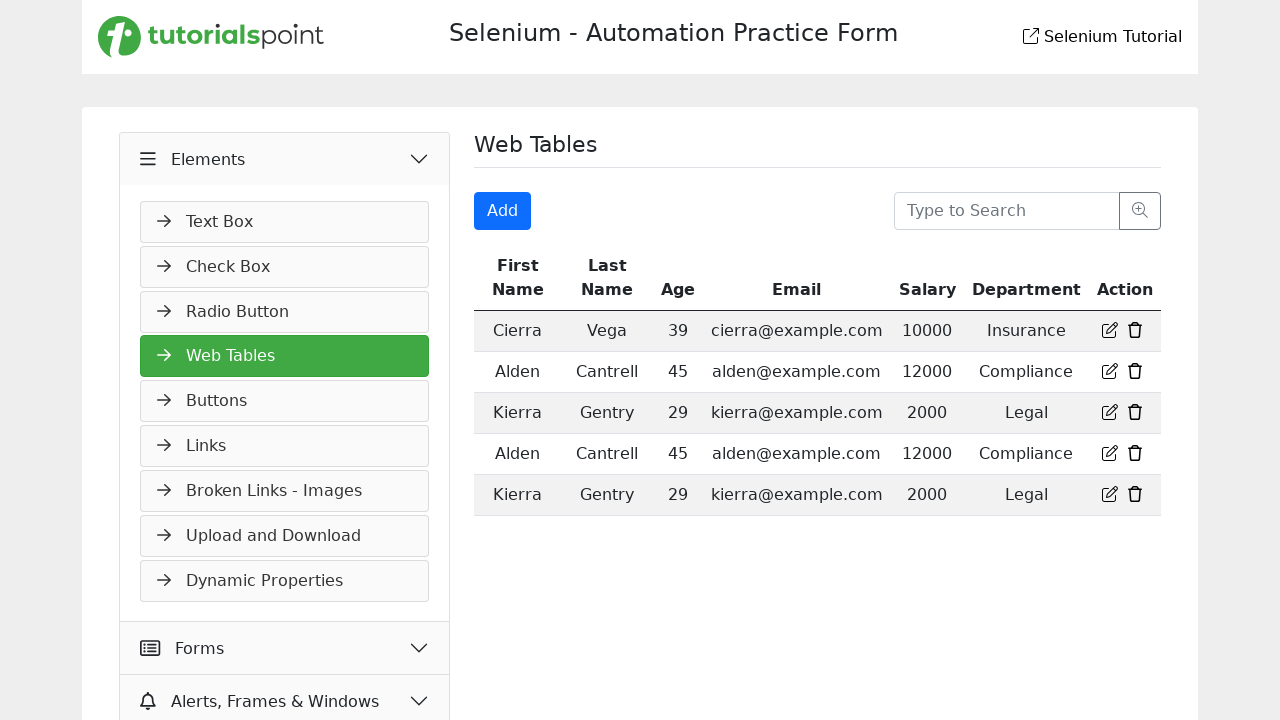

Retrieved email text from row 3: kierra@example.com
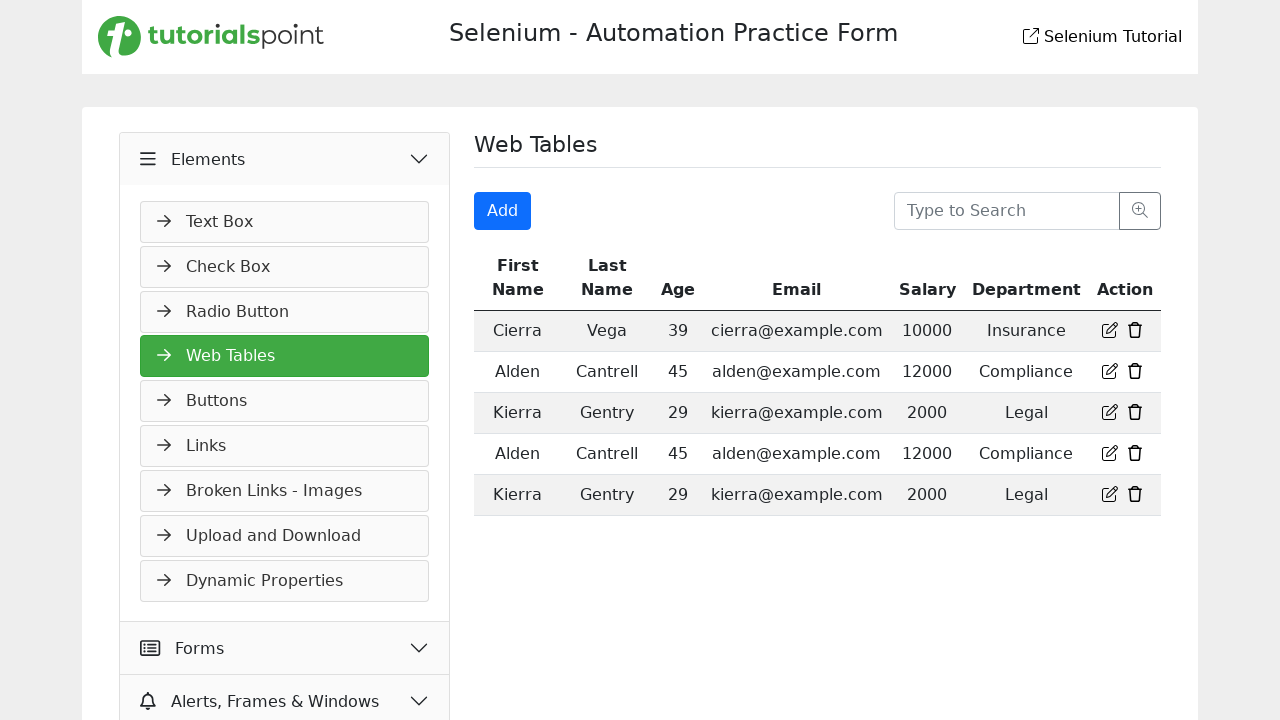

Found matching email row 3 with kierra@example.com
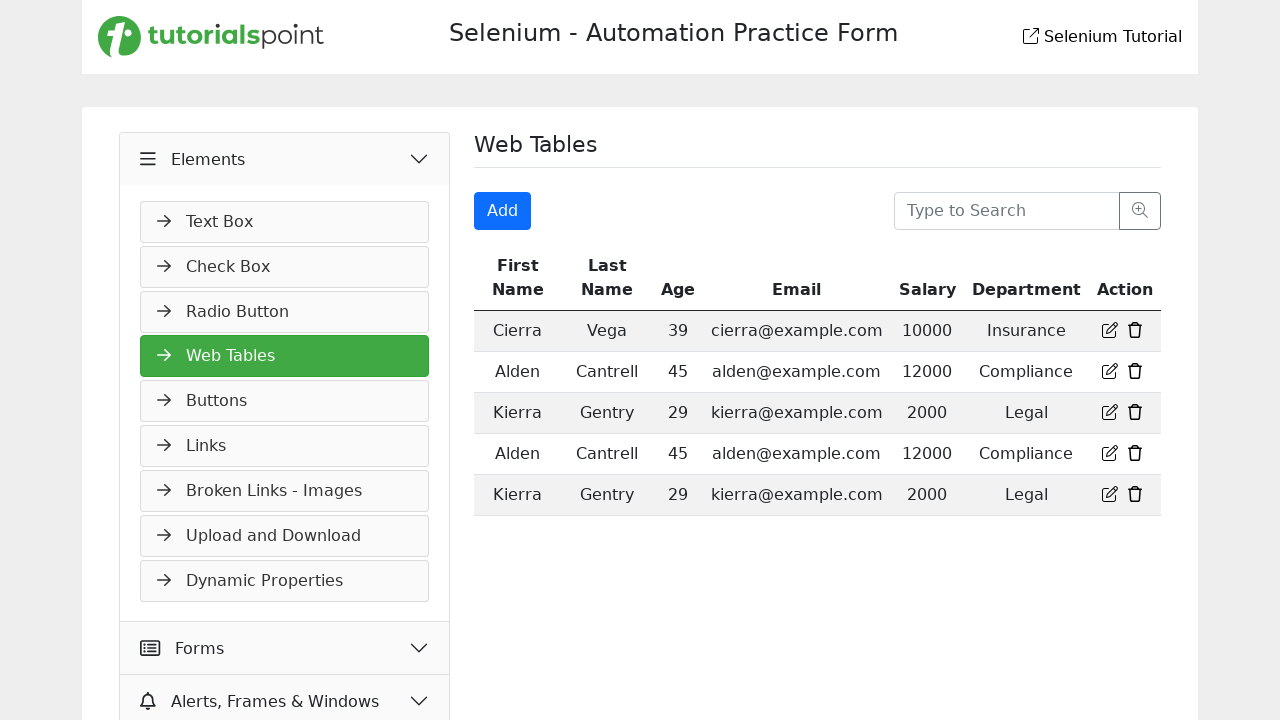

Clicked edit link in the matching row at (1110, 412) on //table[@class='table table-striped mt-3']/tbody/tr[3]/td[7]/a[1]
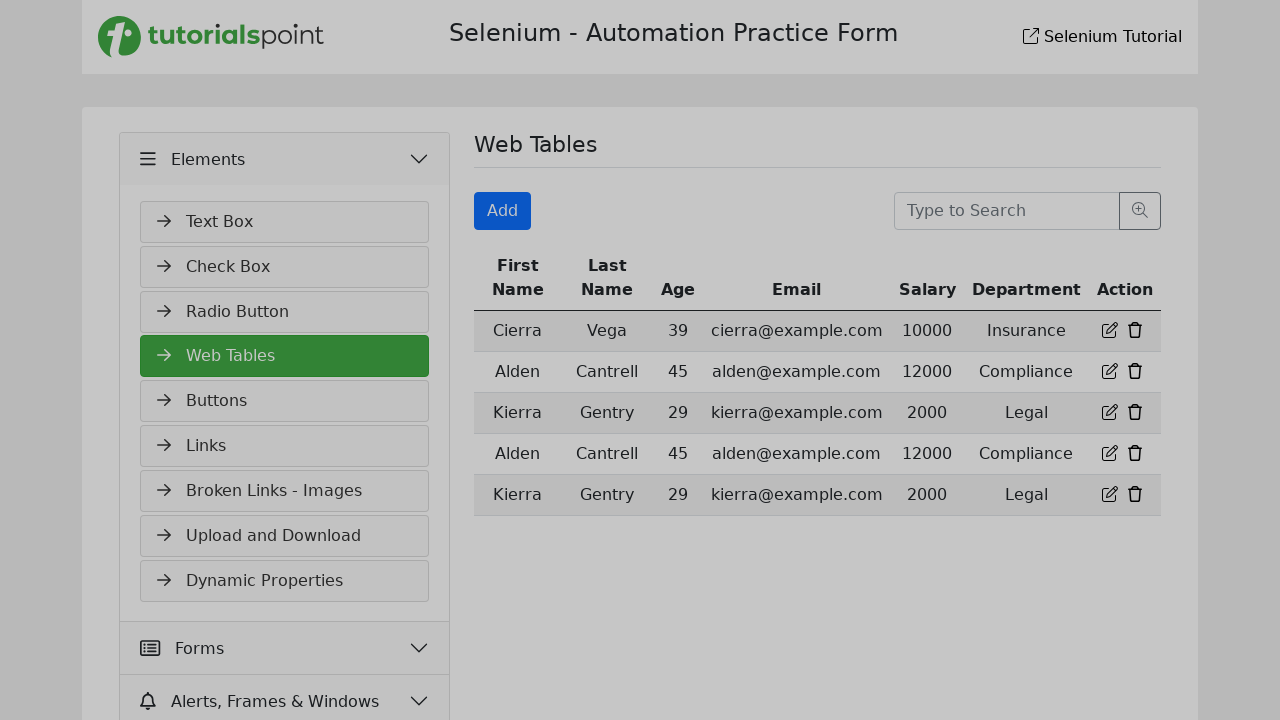

Modal/popup with firstname field appeared
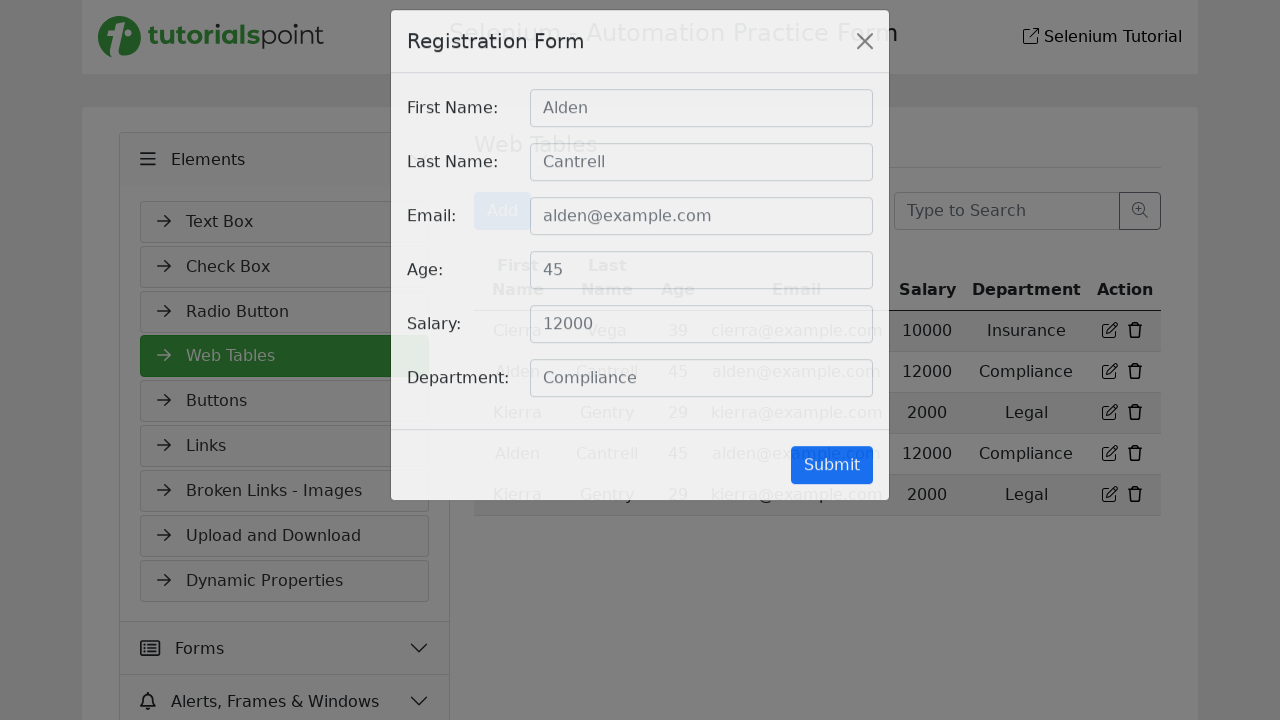

Filled firstname field with 'prakash' on //input[@id='firstname' and @placeholder='Alden']
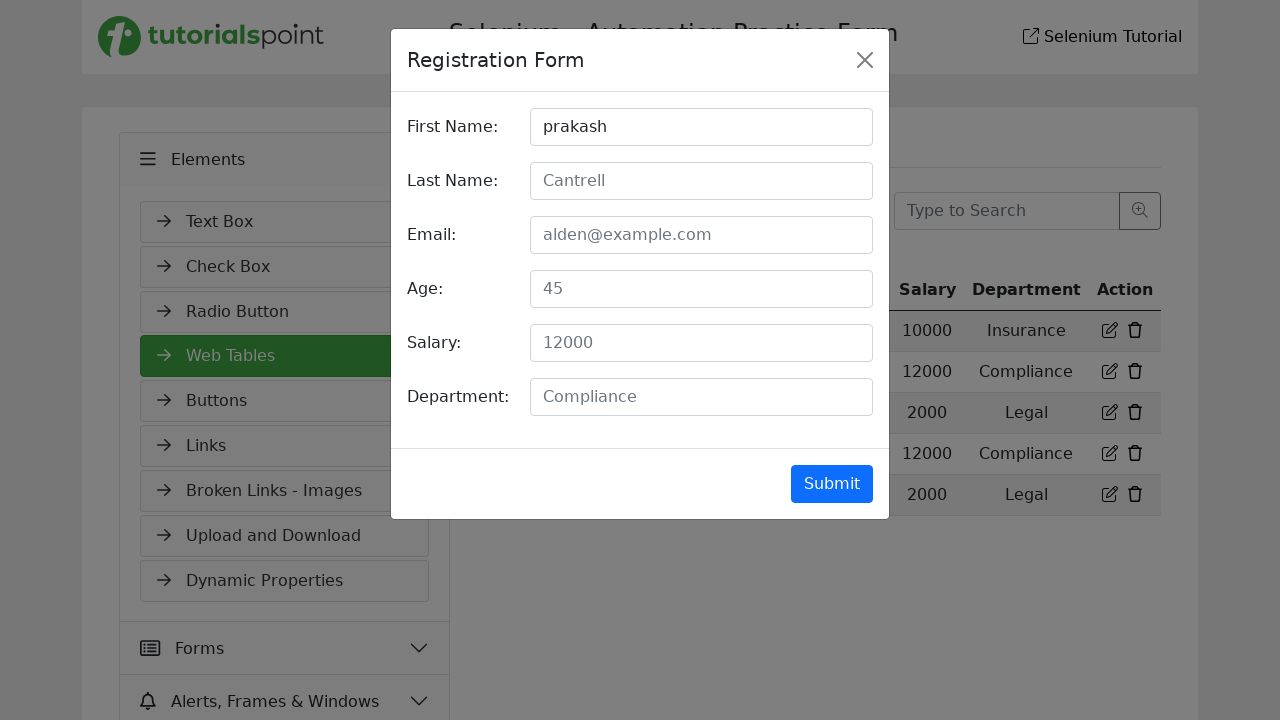

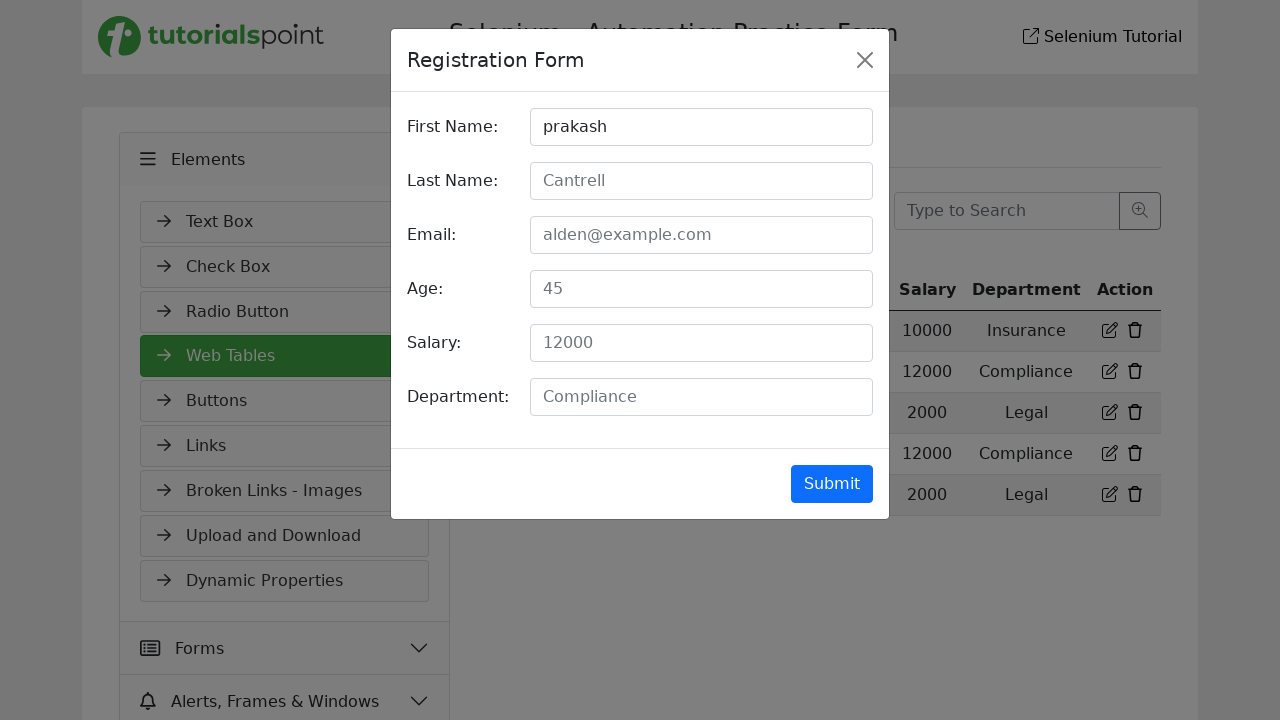